Tests disappearing elements page by navigating to it, verifying navigation buttons are displayed, and clicking the Home button to return to main page.

Starting URL: https://the-internet.herokuapp.com/

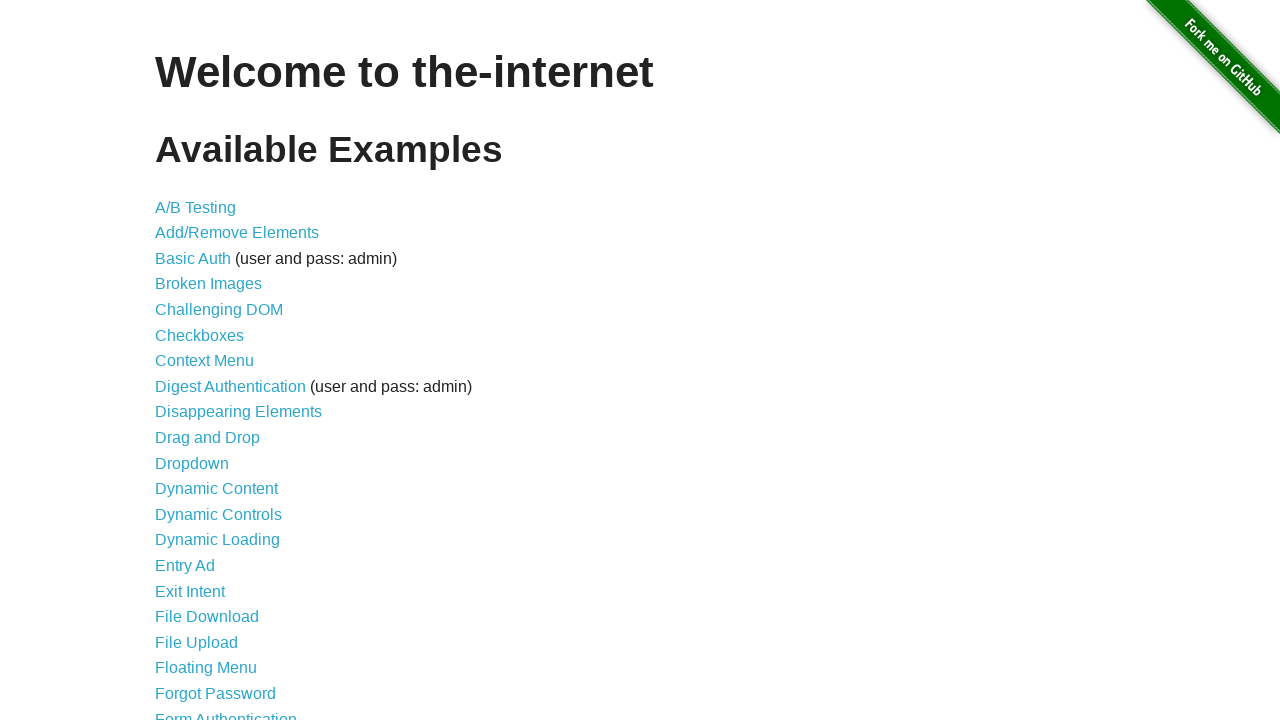

Clicked on Disappearing Elements link at (238, 412) on xpath=//*[contains(text(),'Disappearing Elements')]
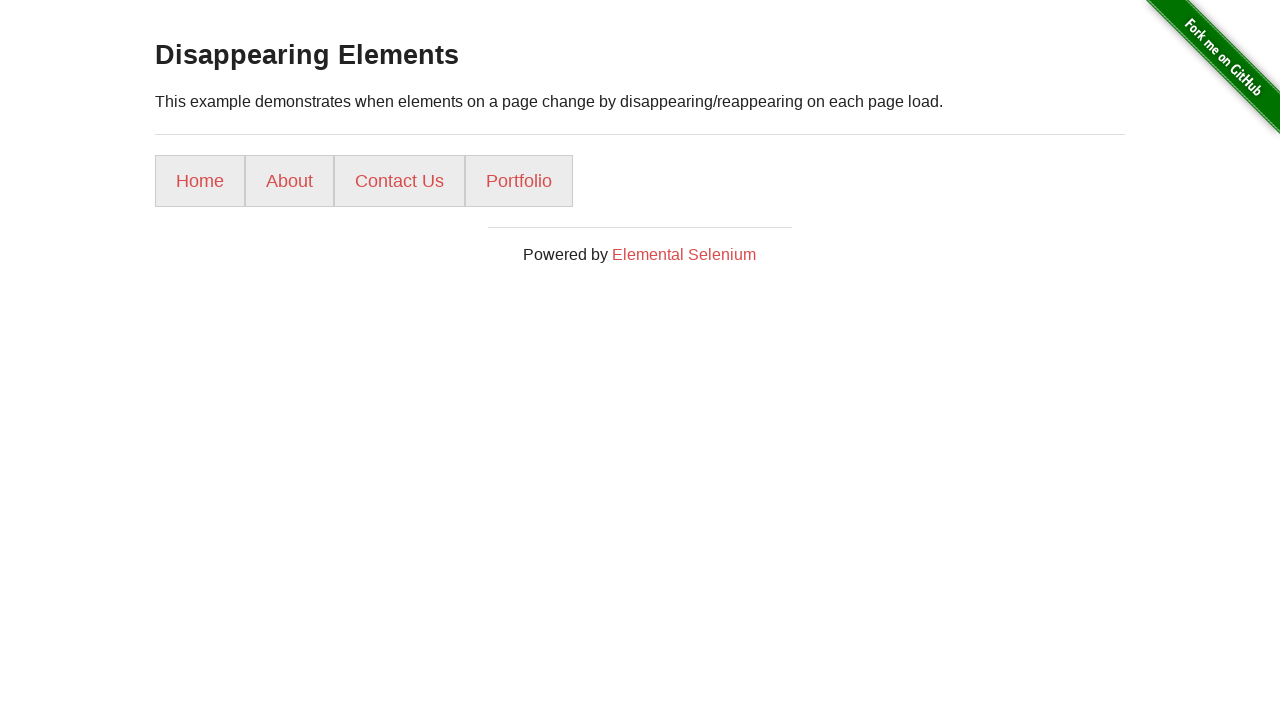

Navigated to disappearing elements page
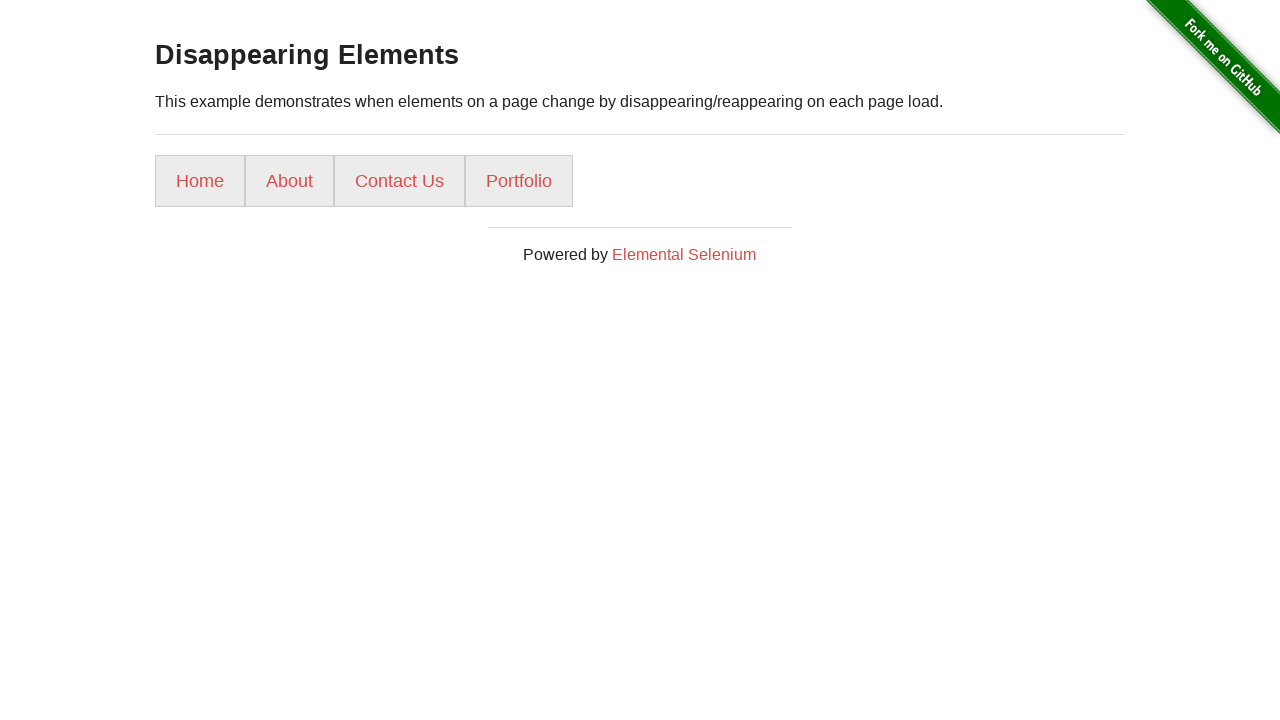

Page title (h3) loaded and visible
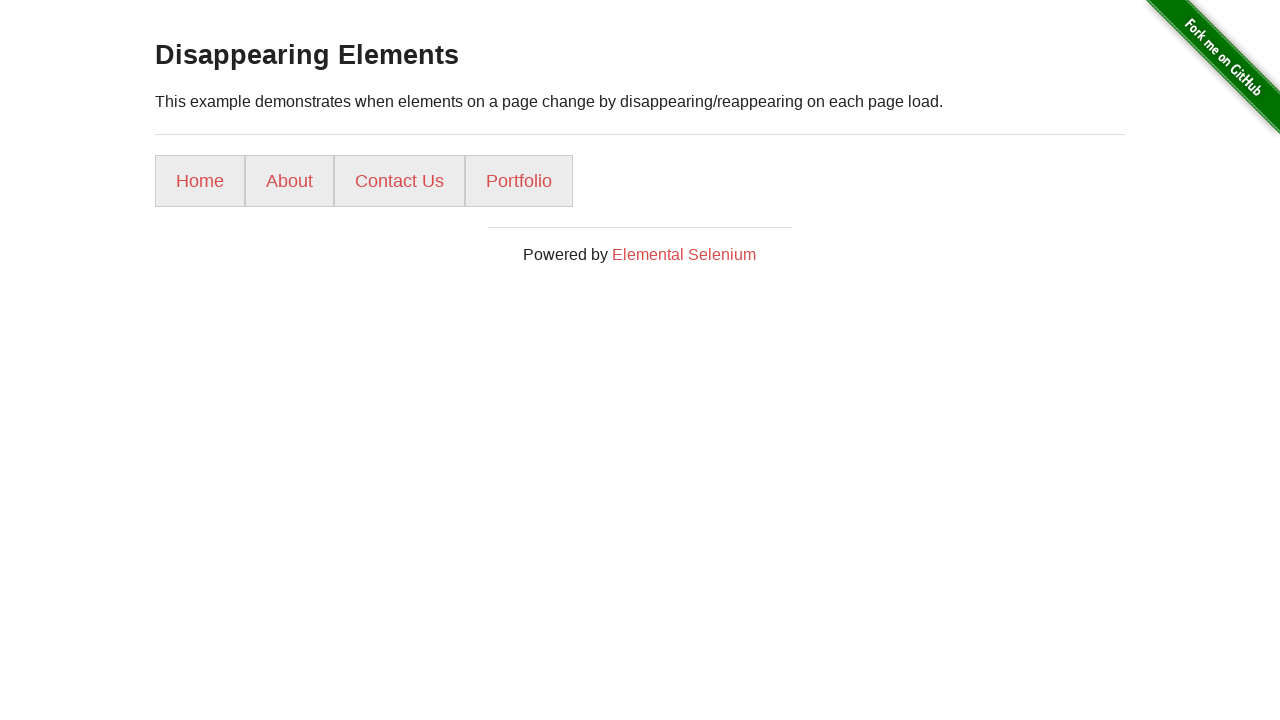

Clicked Home button at (200, 181) on xpath=//*[contains(text(),'Home')]
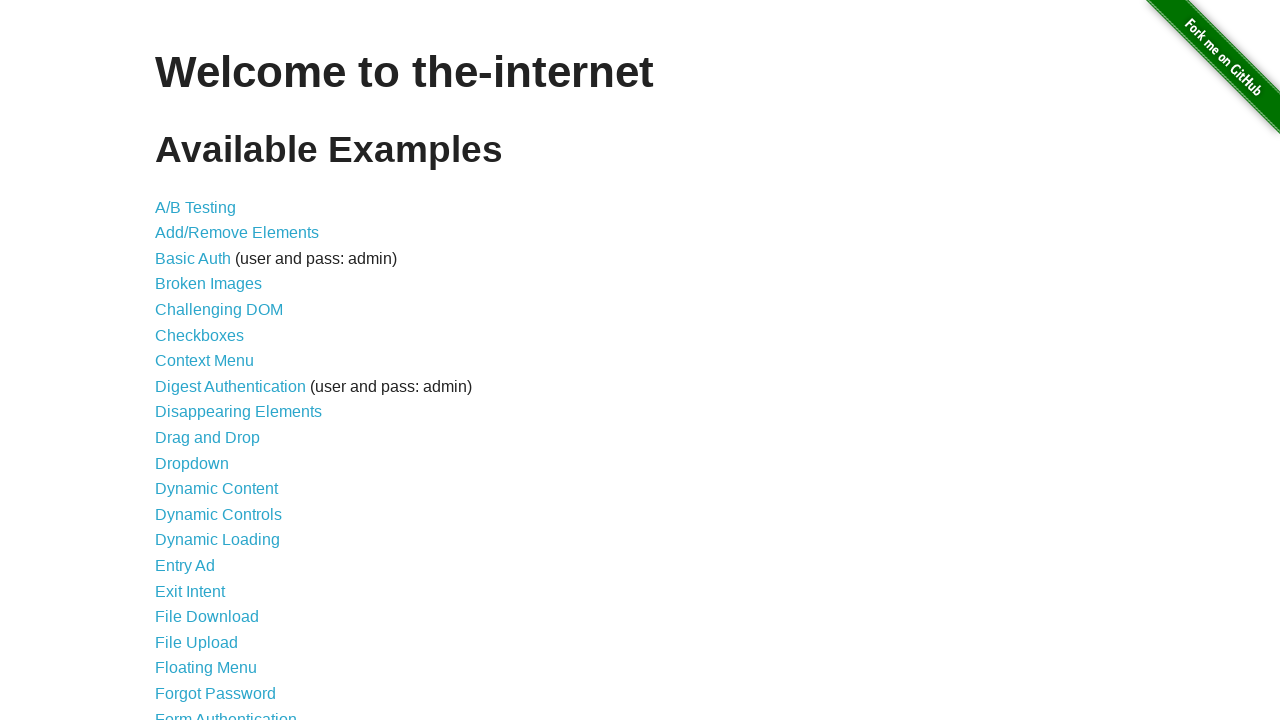

Navigated back to home page
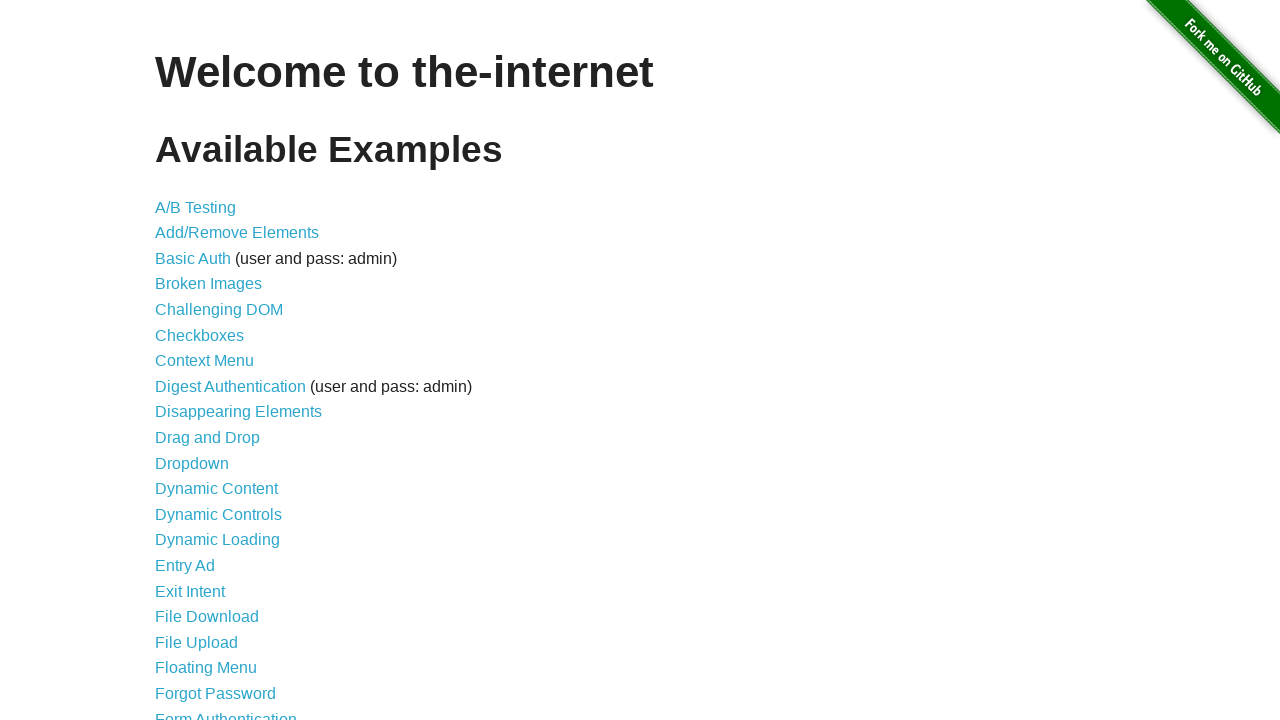

Home page welcome title (h1) loaded and visible
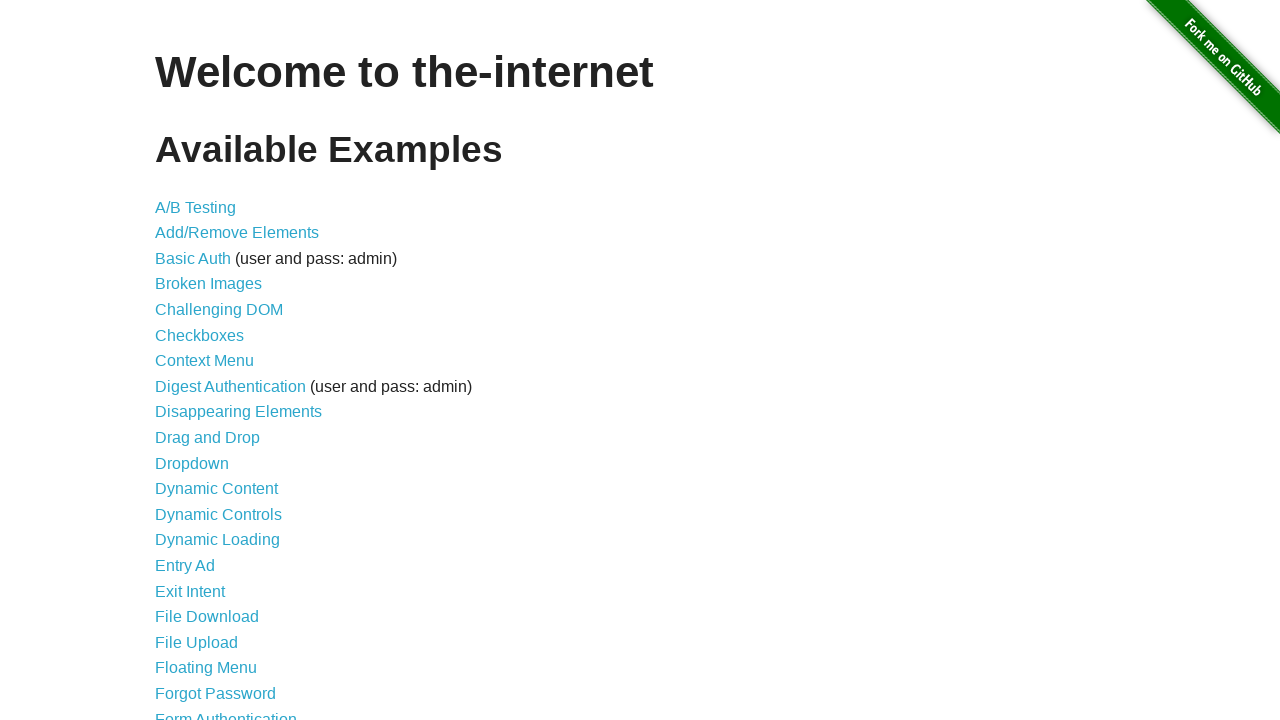

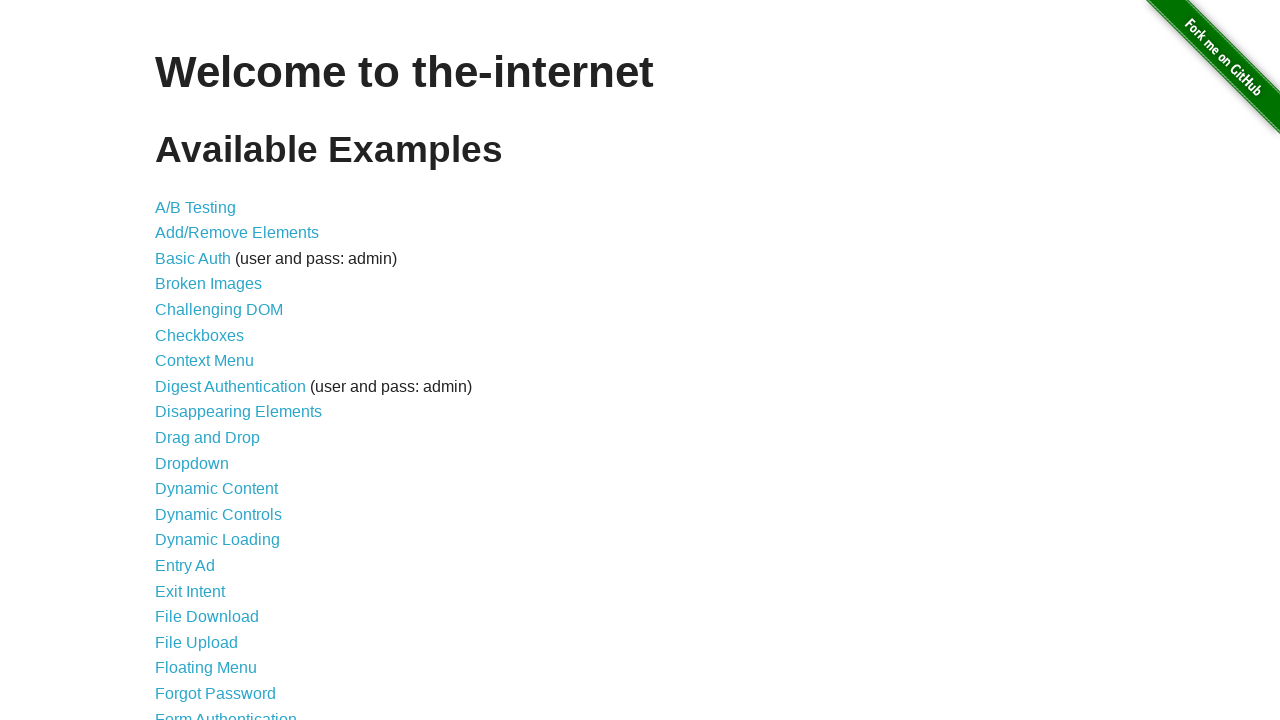